Searches for "MacBook" using the search box and verifies that MacBook product appears in results

Starting URL: http://opencart.abstracta.us/

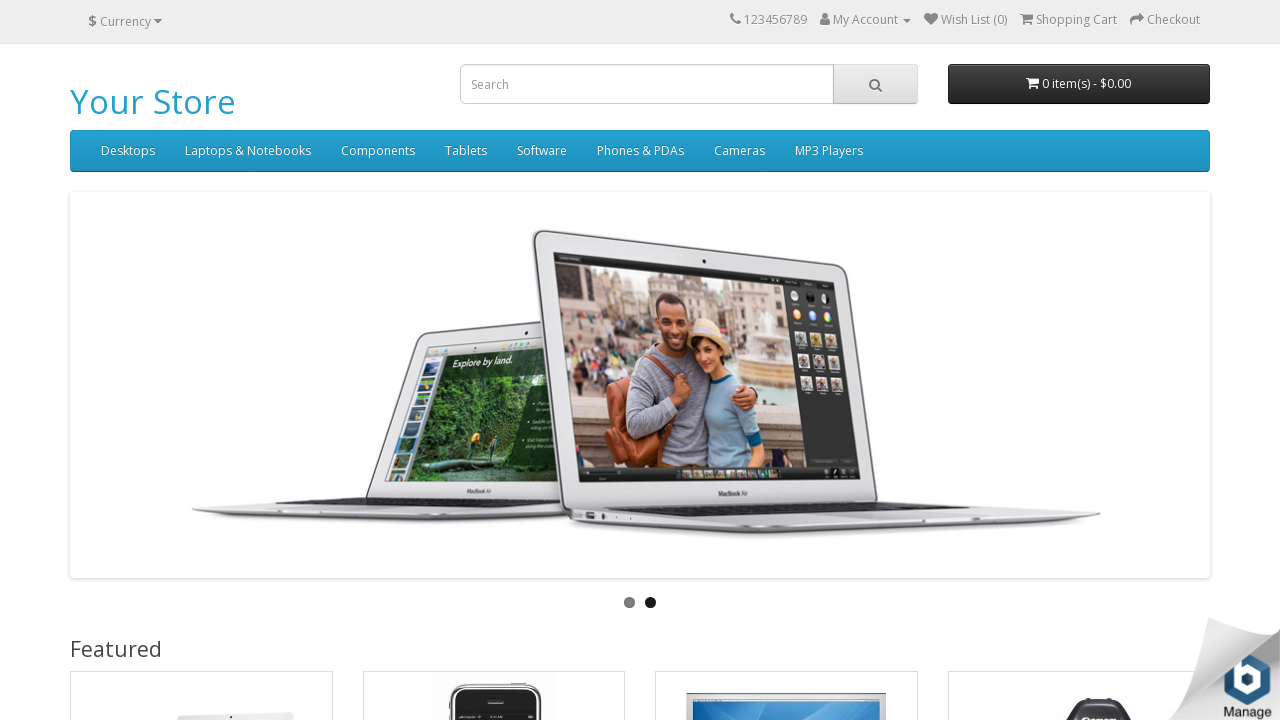

Filled search box with 'MacBook' on #search input
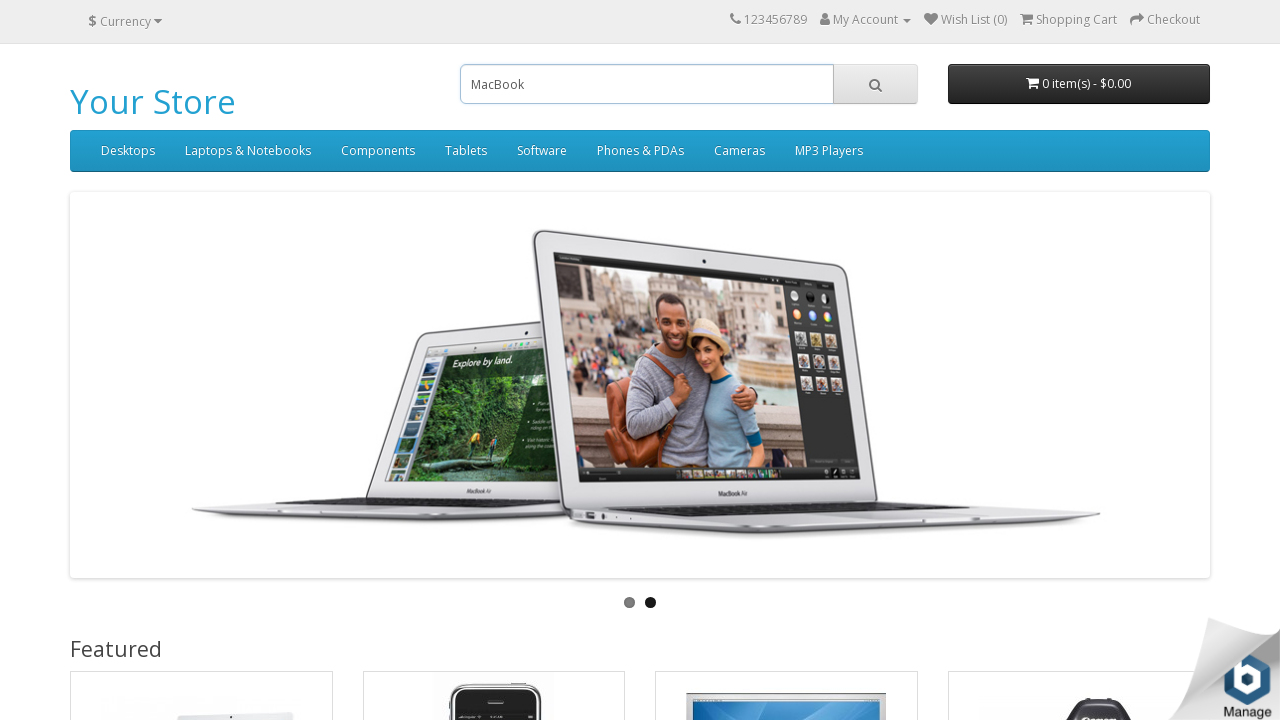

Clicked search button at (875, 84) on #search button
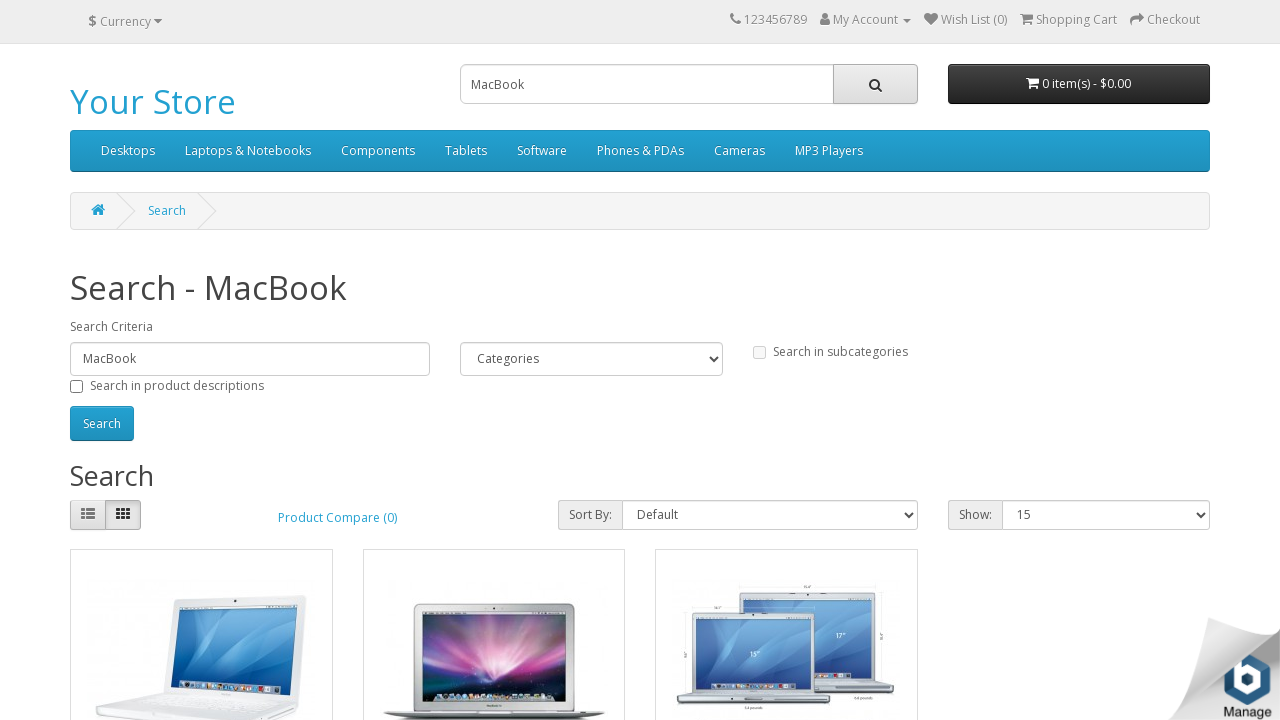

MacBook product verified in search results
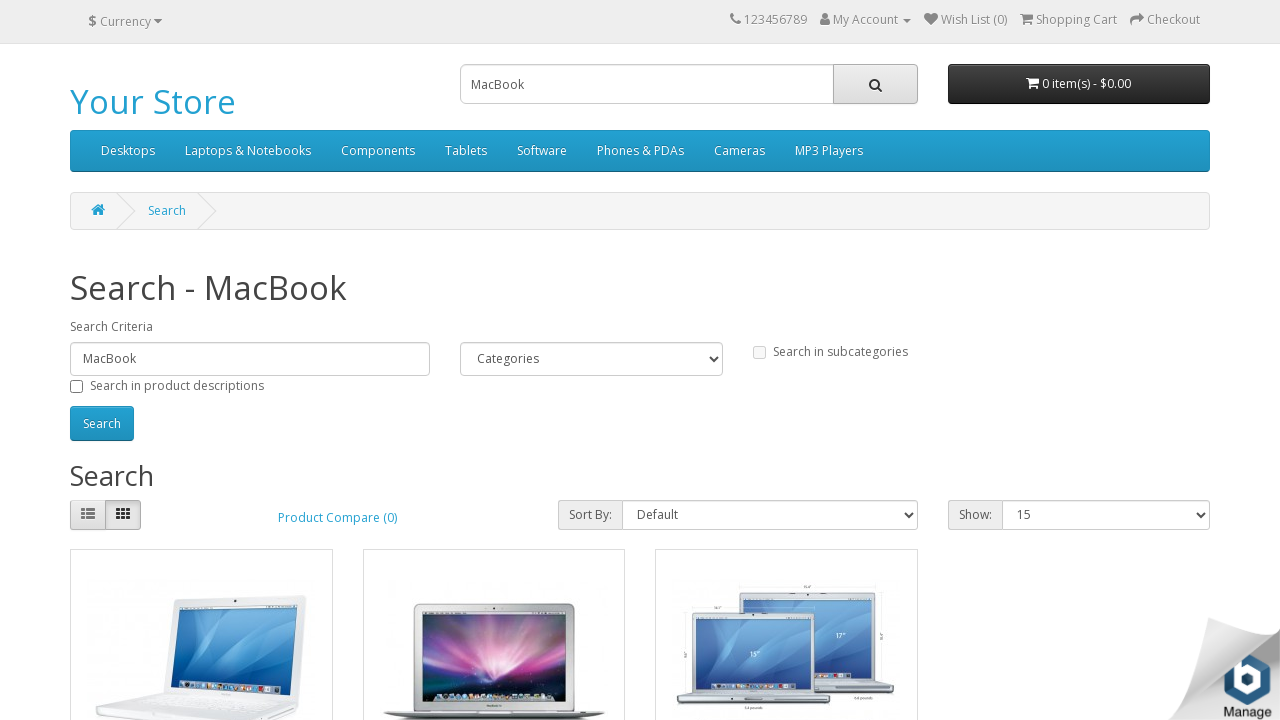

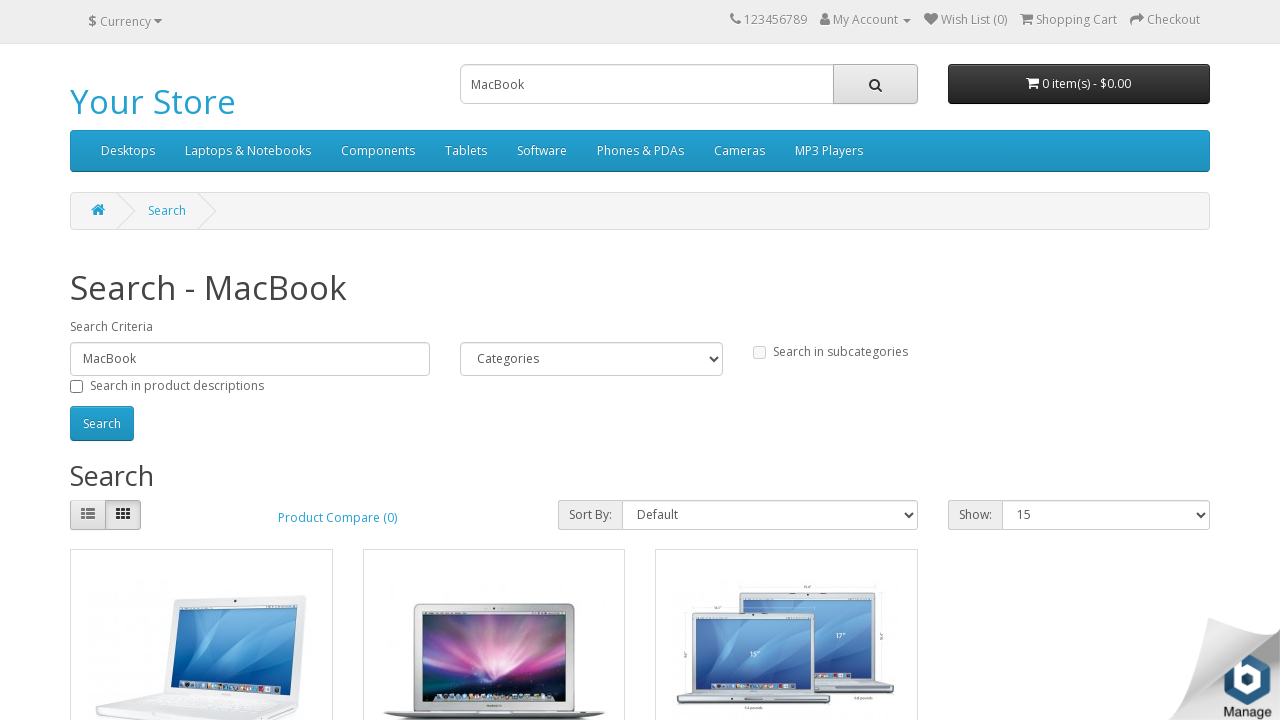